Tests the class attribute page by clicking a button with dynamic class attributes to open a popup/alert, then closes/dismisses the popup.

Starting URL: http://www.uitestingplayground.com/classattr

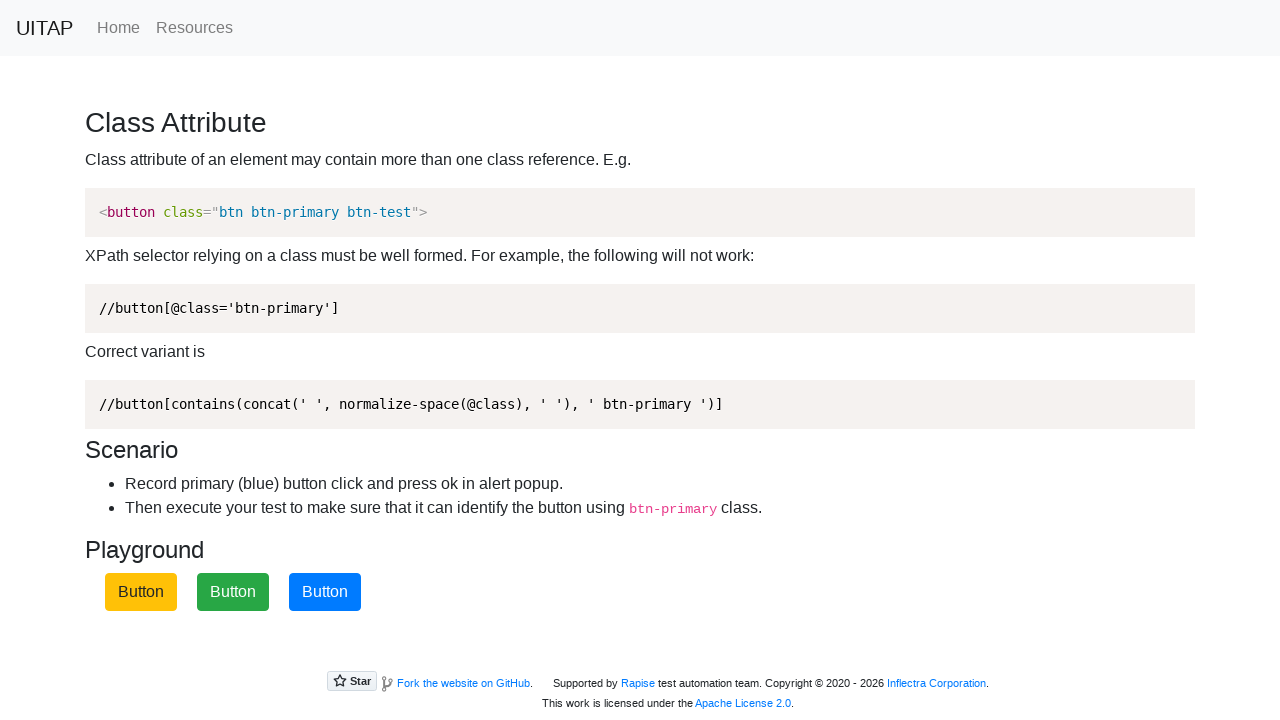

Navigated to Class Attribute test page
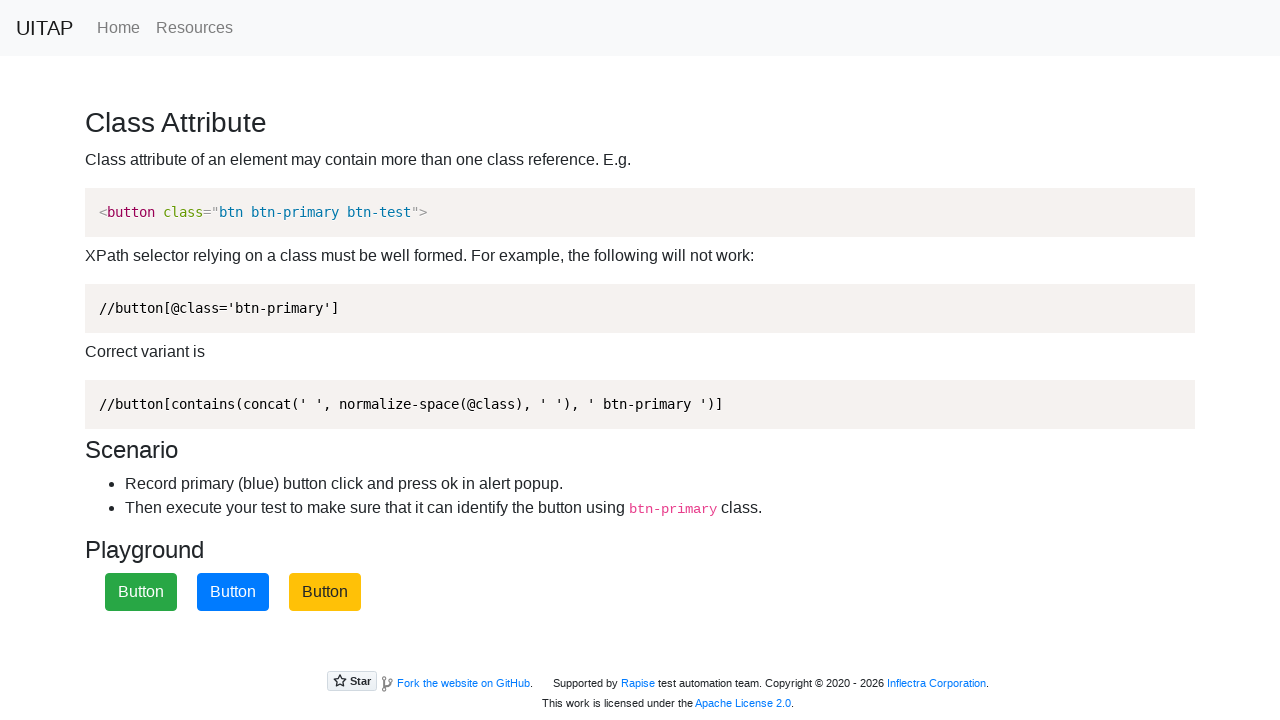

Set up dialog handler to accept alerts
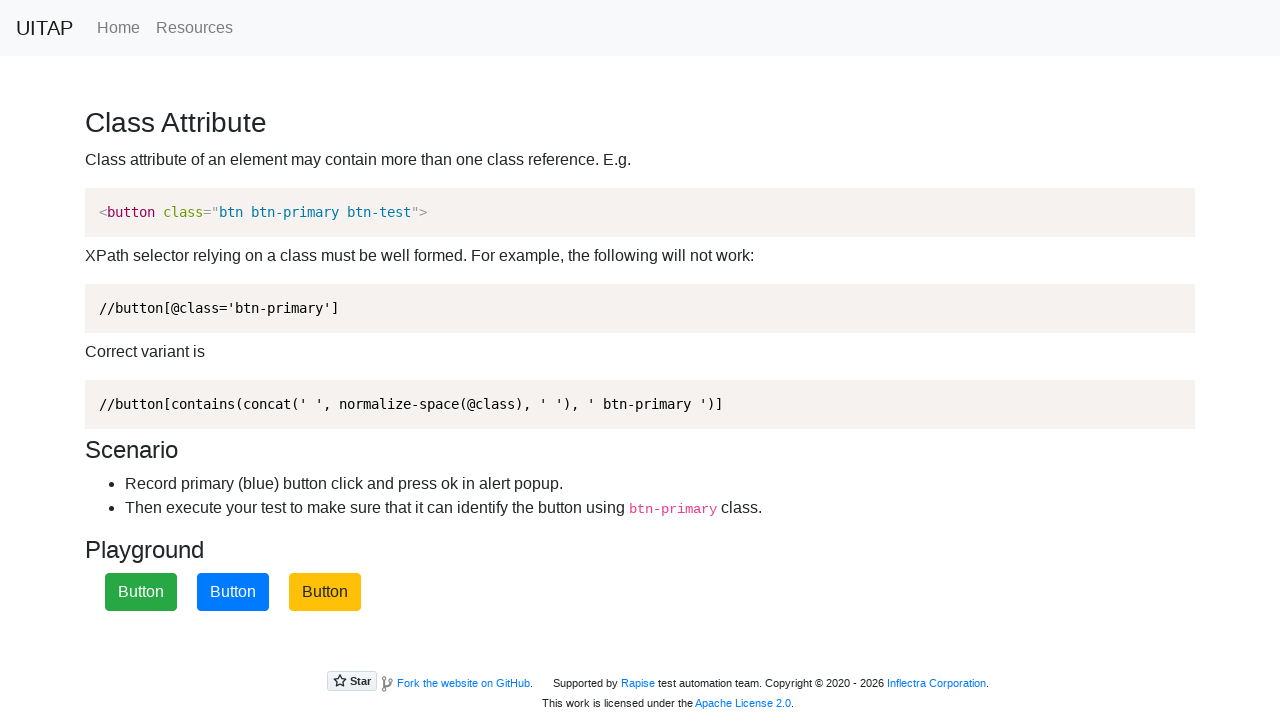

Clicked the button with dynamic class attributes to open popup/alert at (233, 592) on button.btn-primary
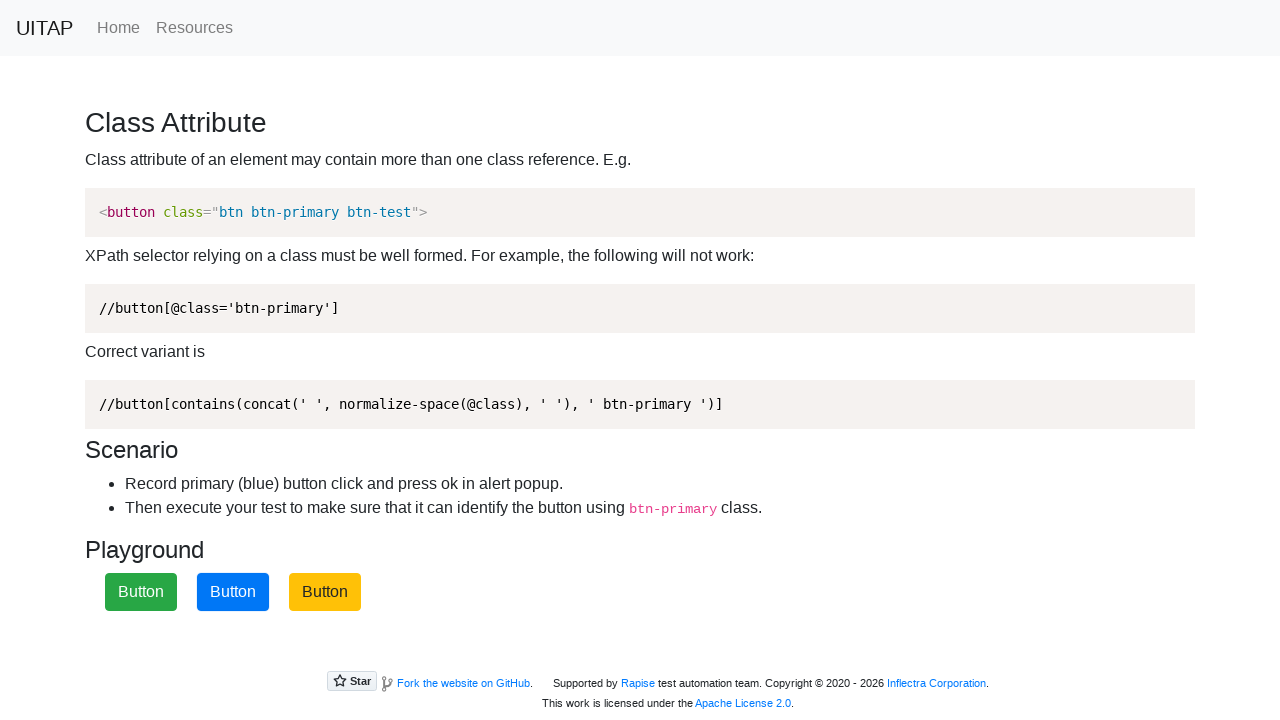

Waited for dialog to be handled and closed
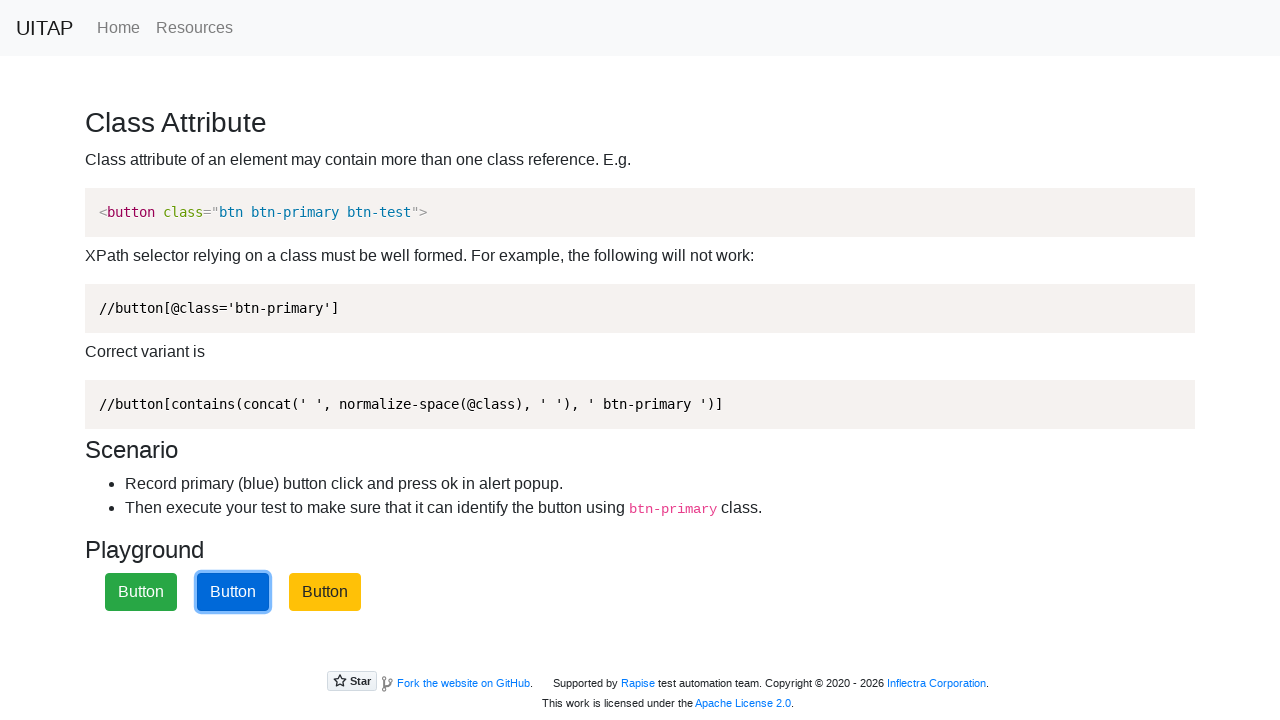

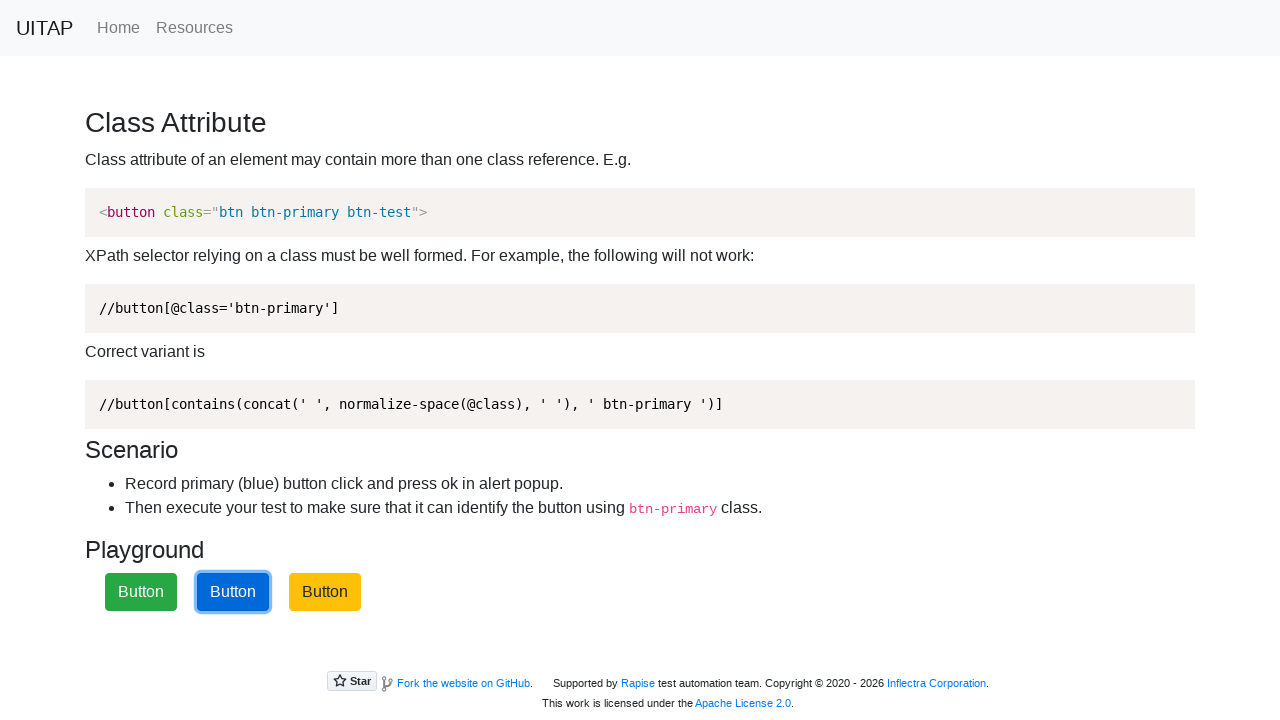